Tests form input functionality by locating an input field using XPath contains selector and entering a name value

Starting URL: https://formy-project.herokuapp.com/form

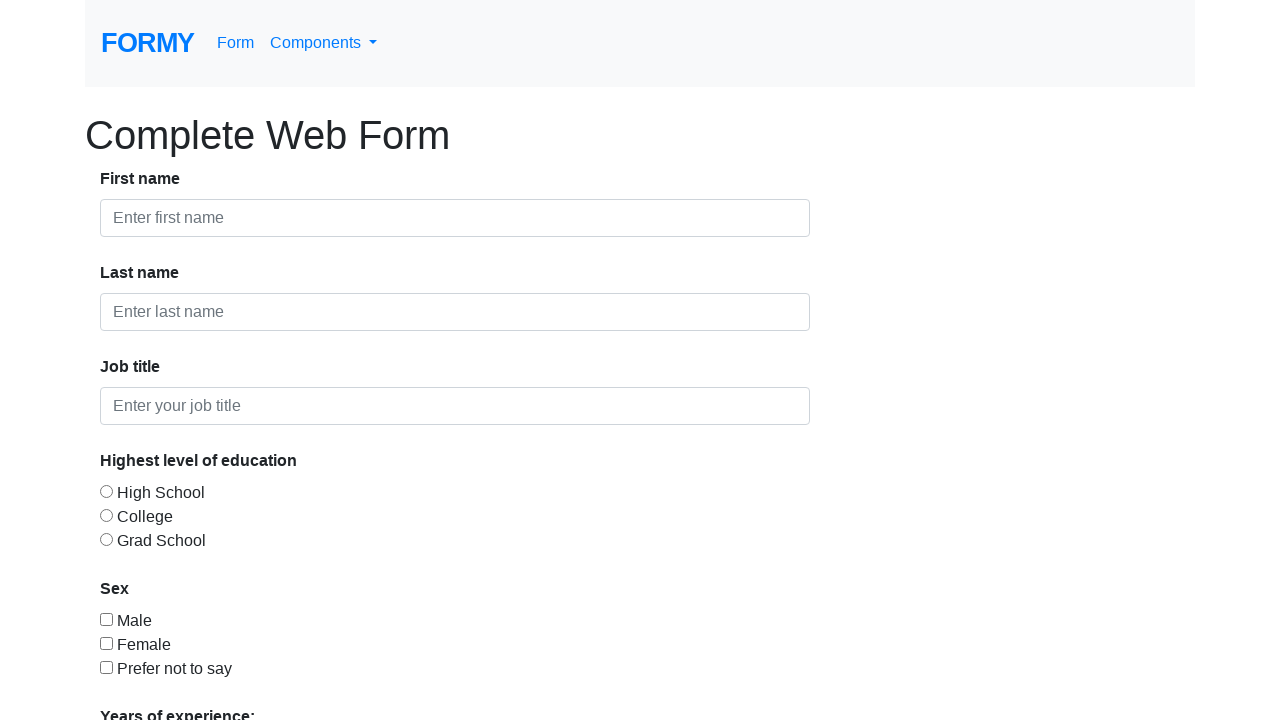

Filled input field with placeholder containing 'ame' with value 'Marsin' on input[placeholder*='ame']
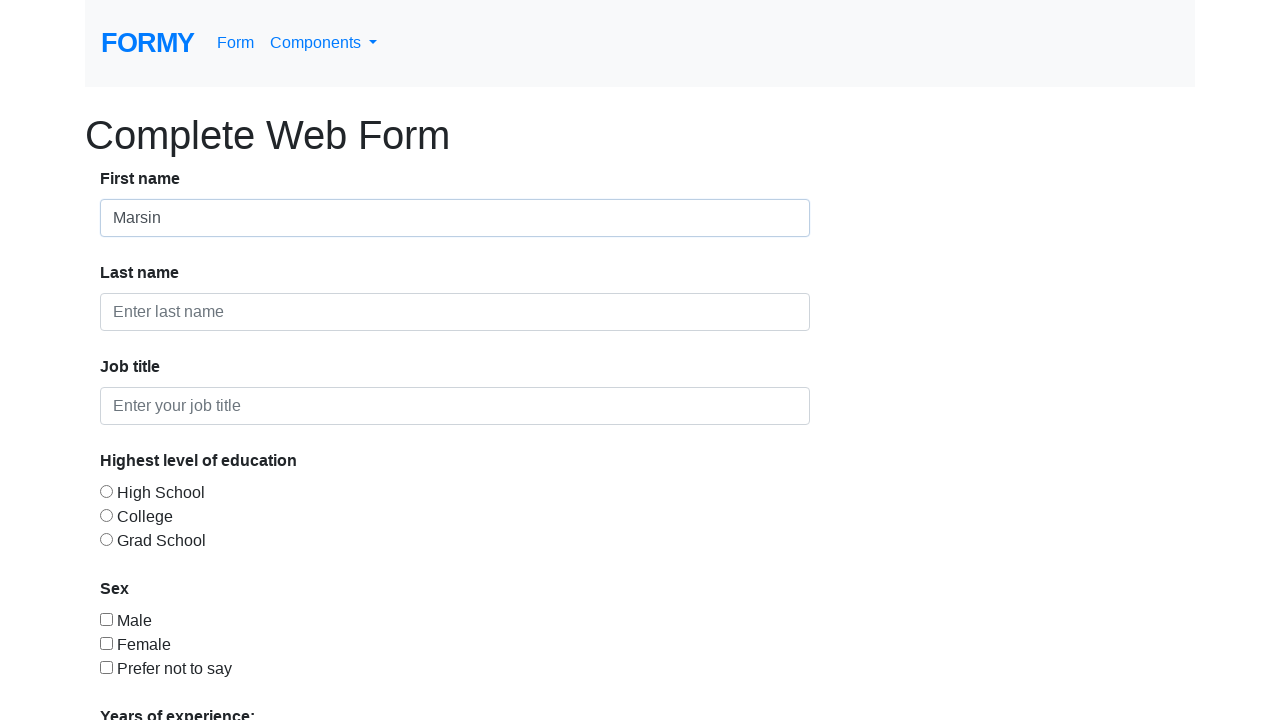

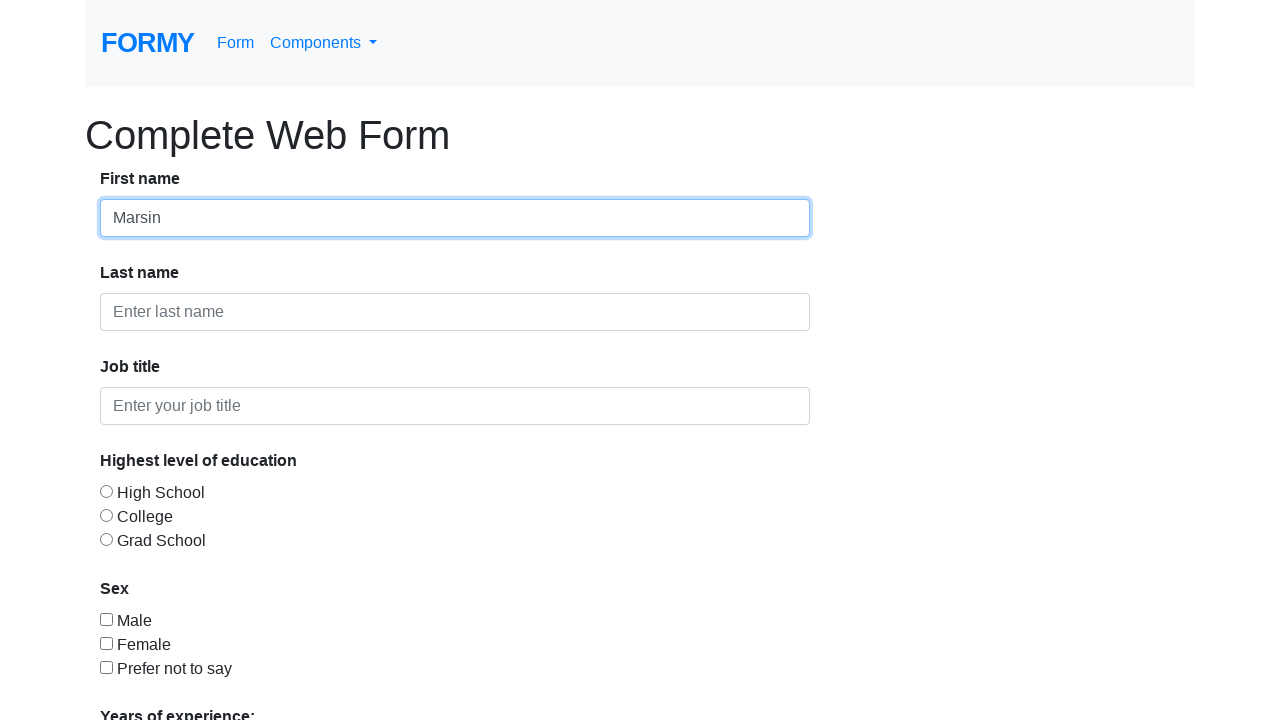